Tests adding multiple todo items to the list and verifies they appear correctly

Starting URL: https://demo.playwright.dev/todomvc

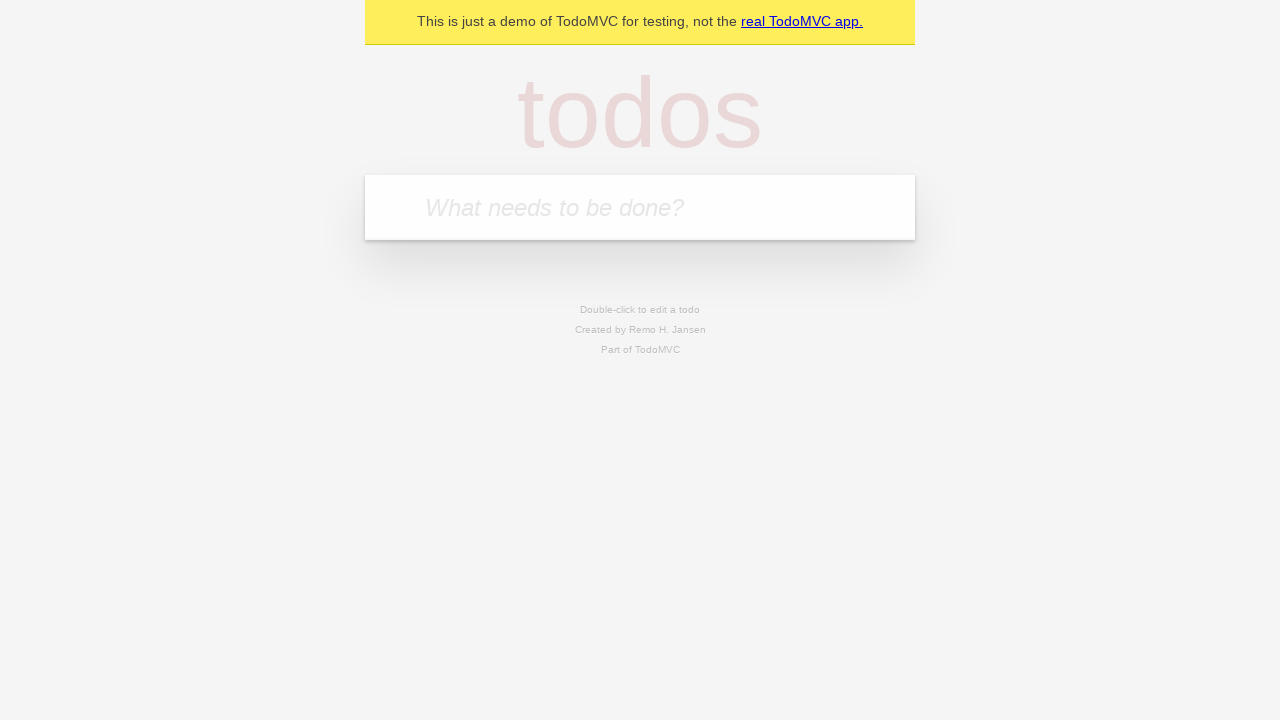

Filled new todo input with 'buy some cheese' on .new-todo
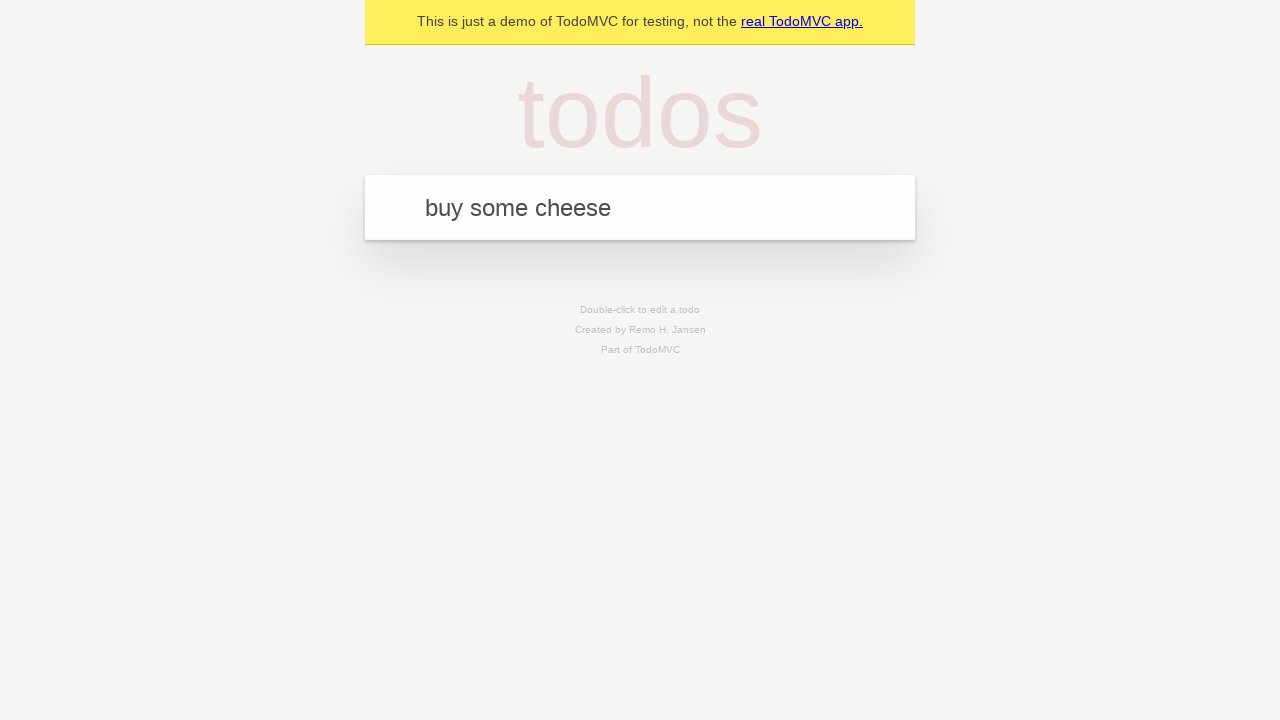

Pressed Enter to add first todo item on .new-todo
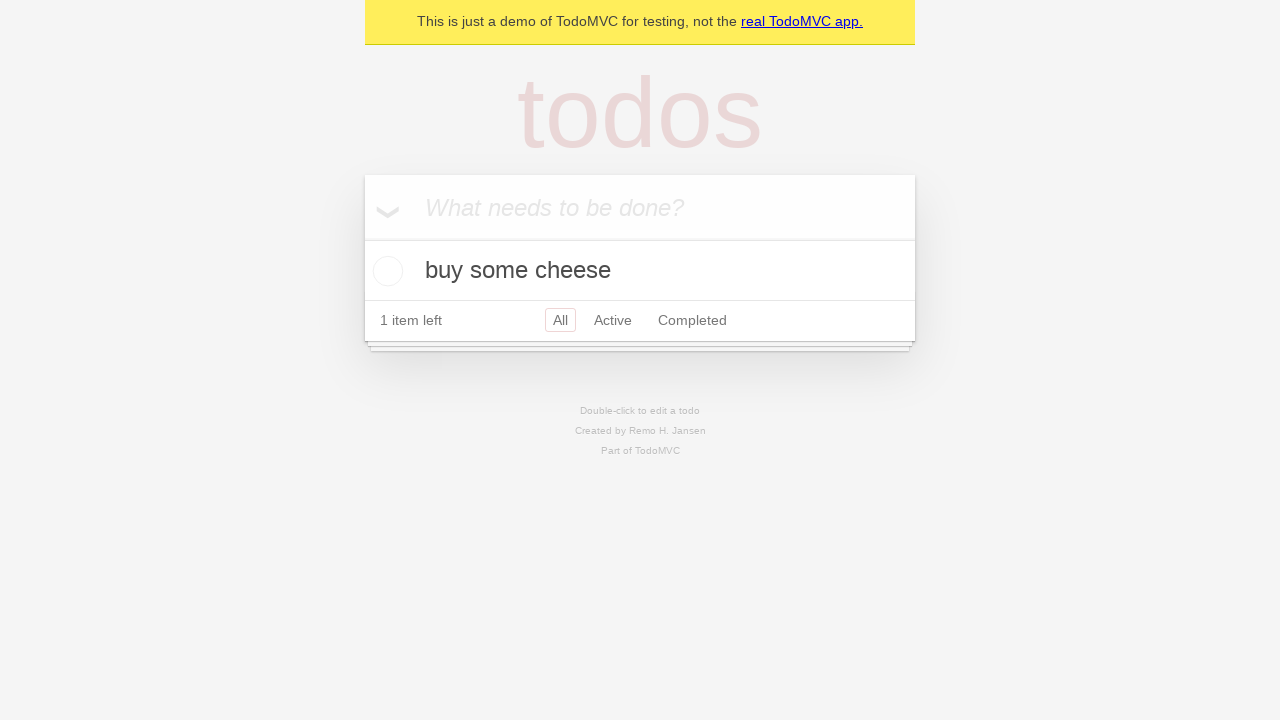

First todo item appeared in the list
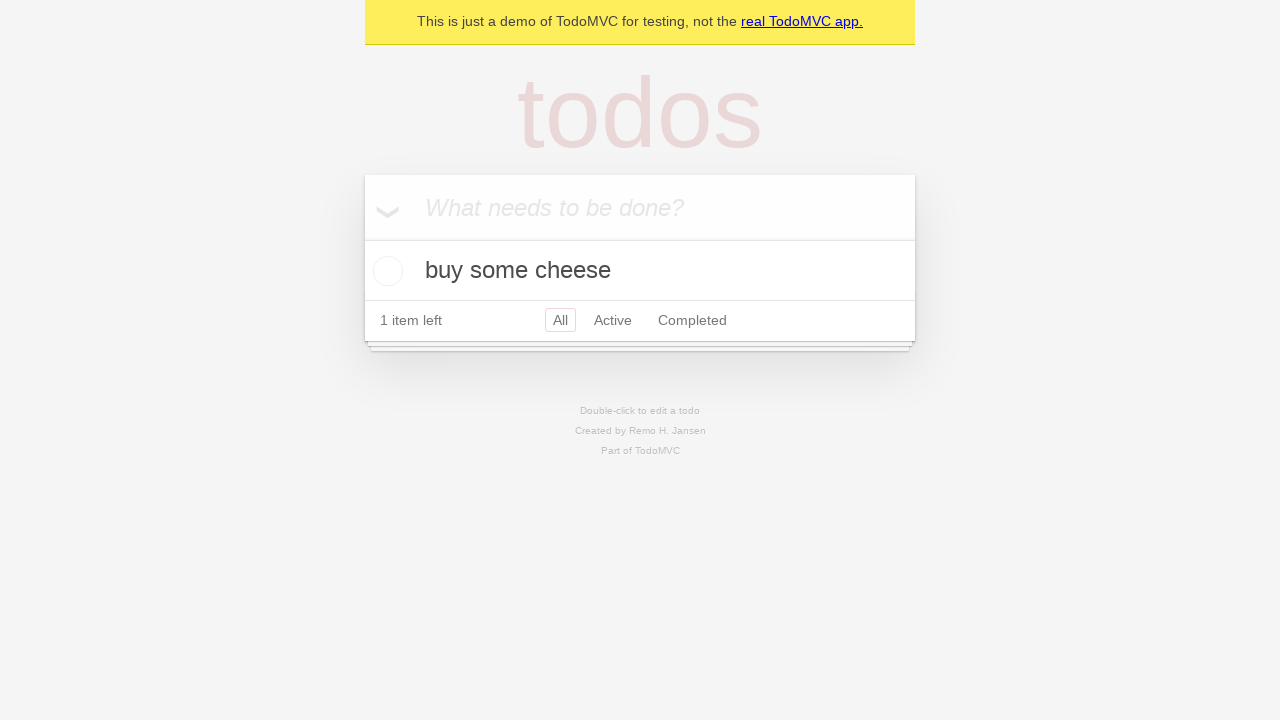

Filled new todo input with 'feed the cat' on .new-todo
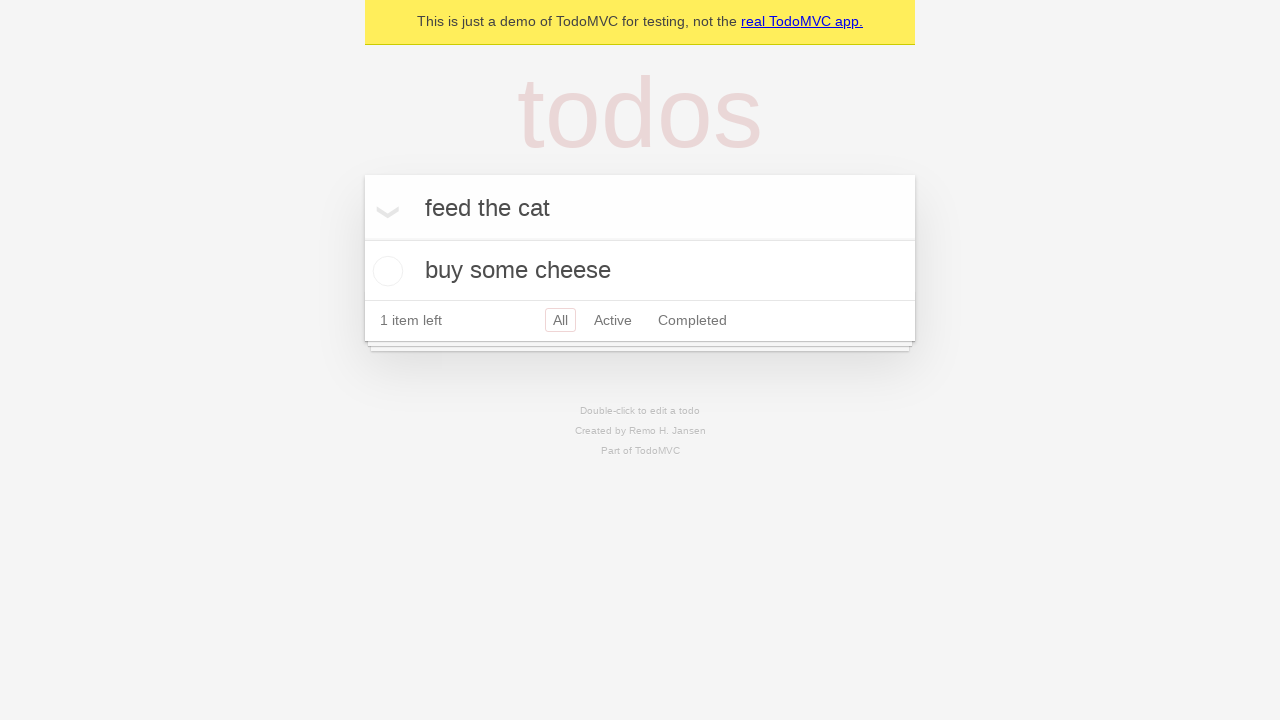

Pressed Enter to add second todo item on .new-todo
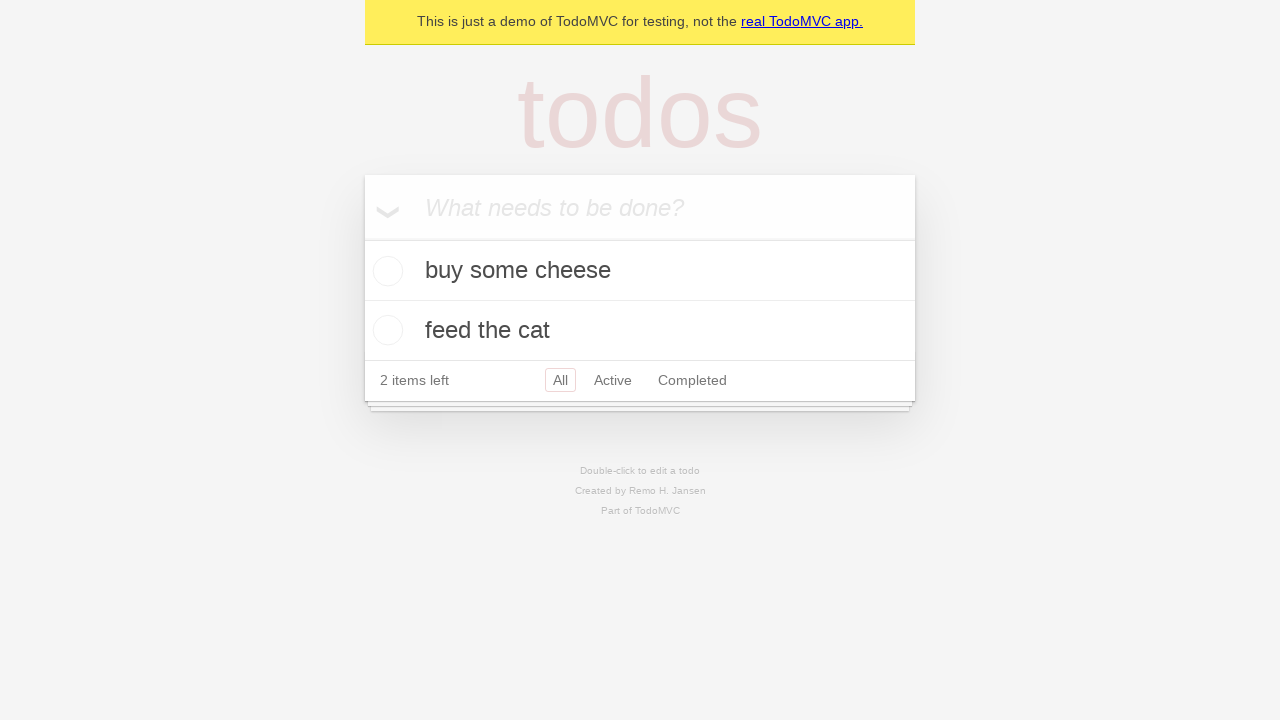

Both todo items now visible in the list
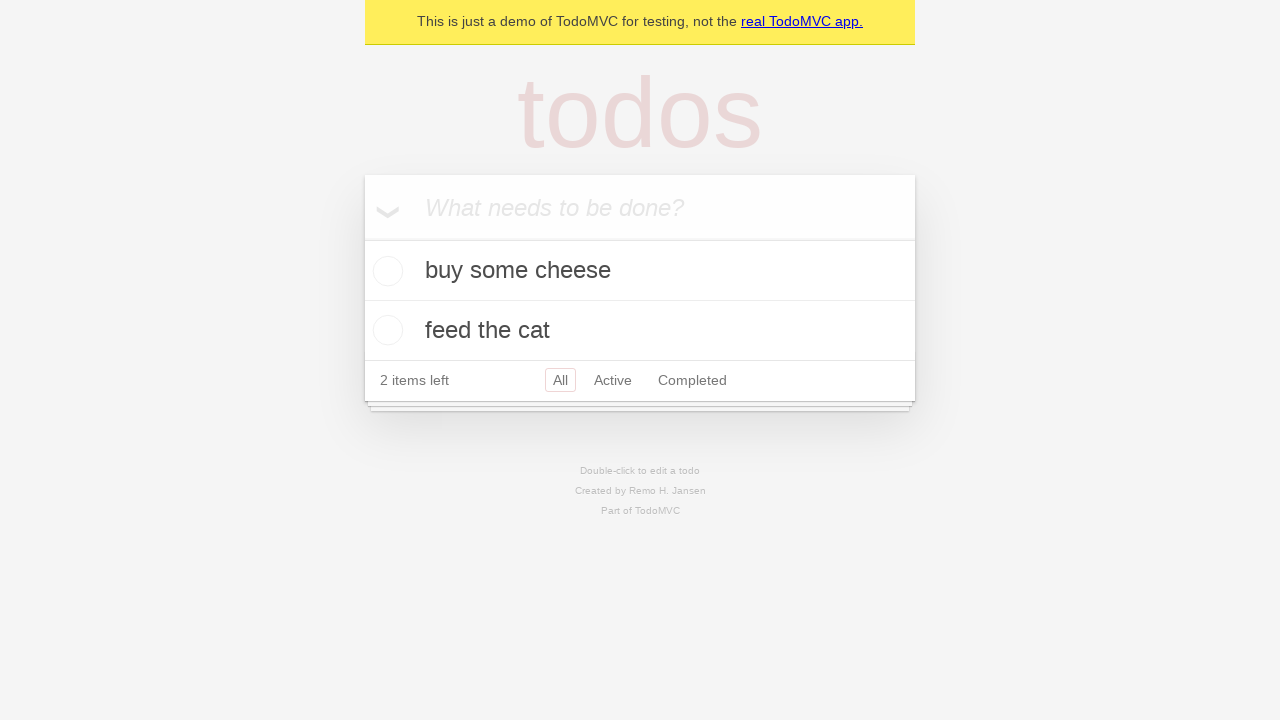

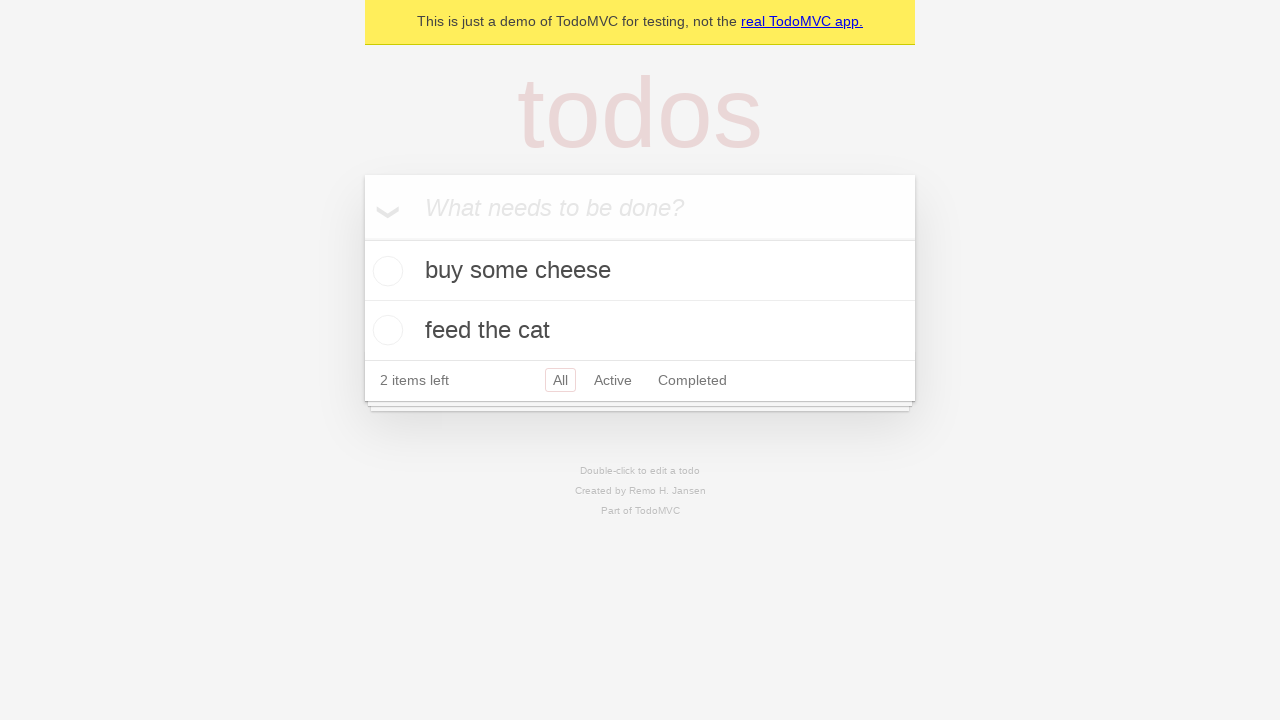